Tests radio button functionality by clicking the "Yes" option and verifying the success message

Starting URL: https://demoqa.com/radio-button

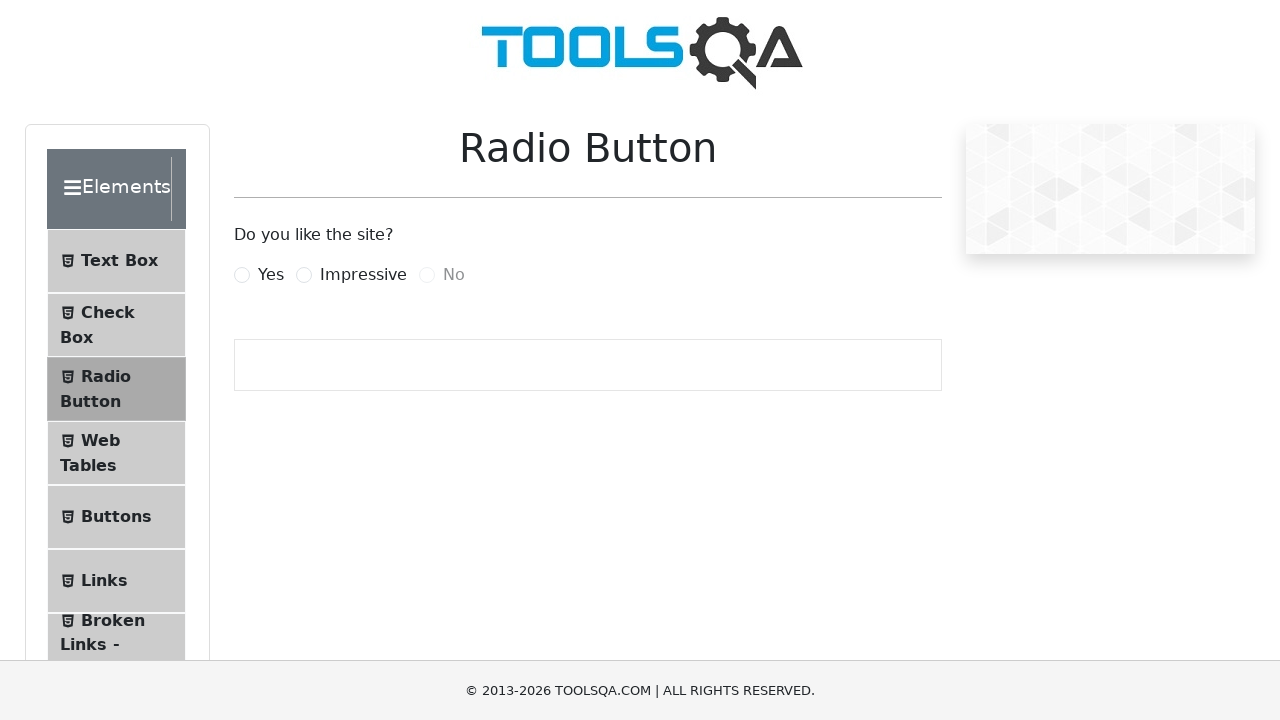

Clicked the 'Yes' radio button at (271, 275) on label[for='yesRadio']
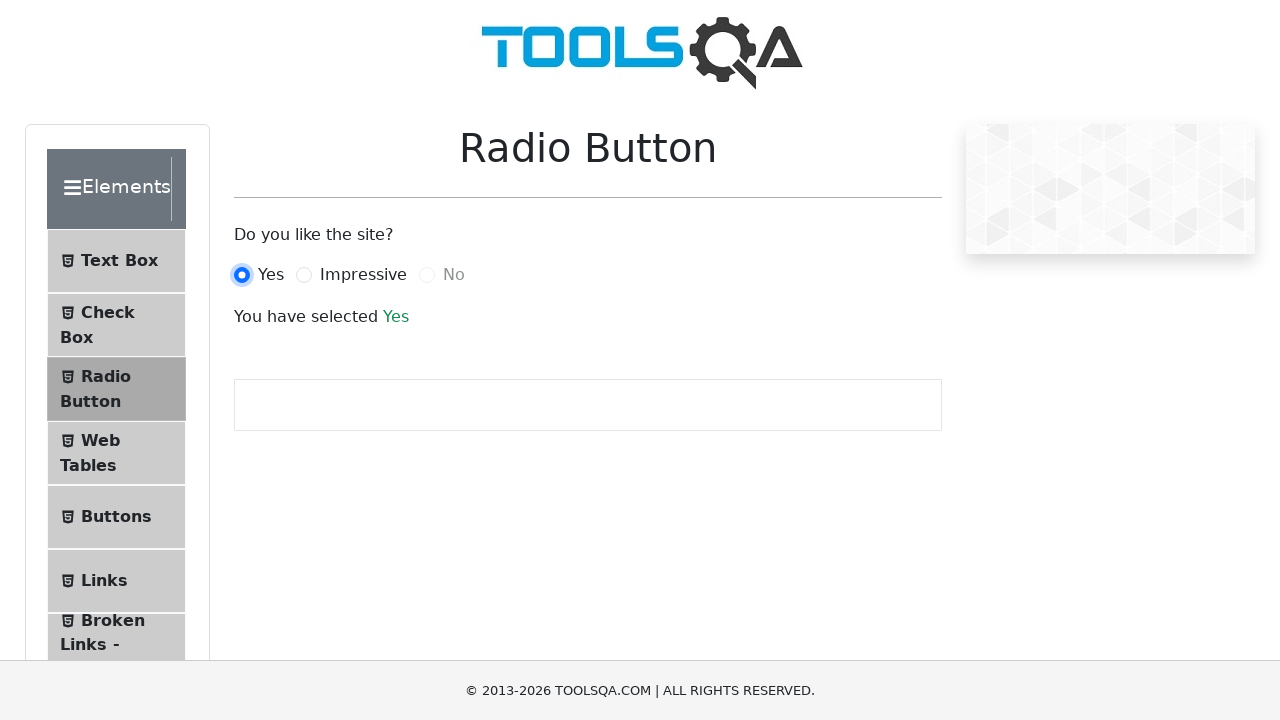

Retrieved success message text
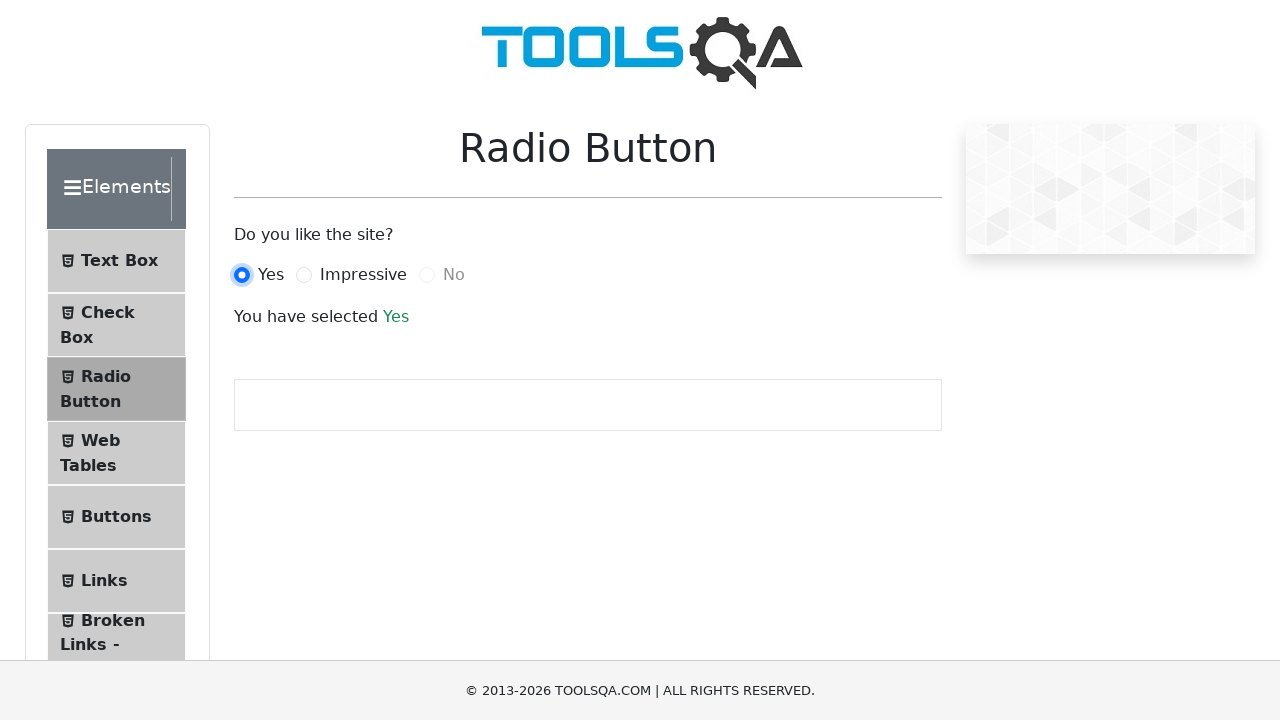

Reloaded the page
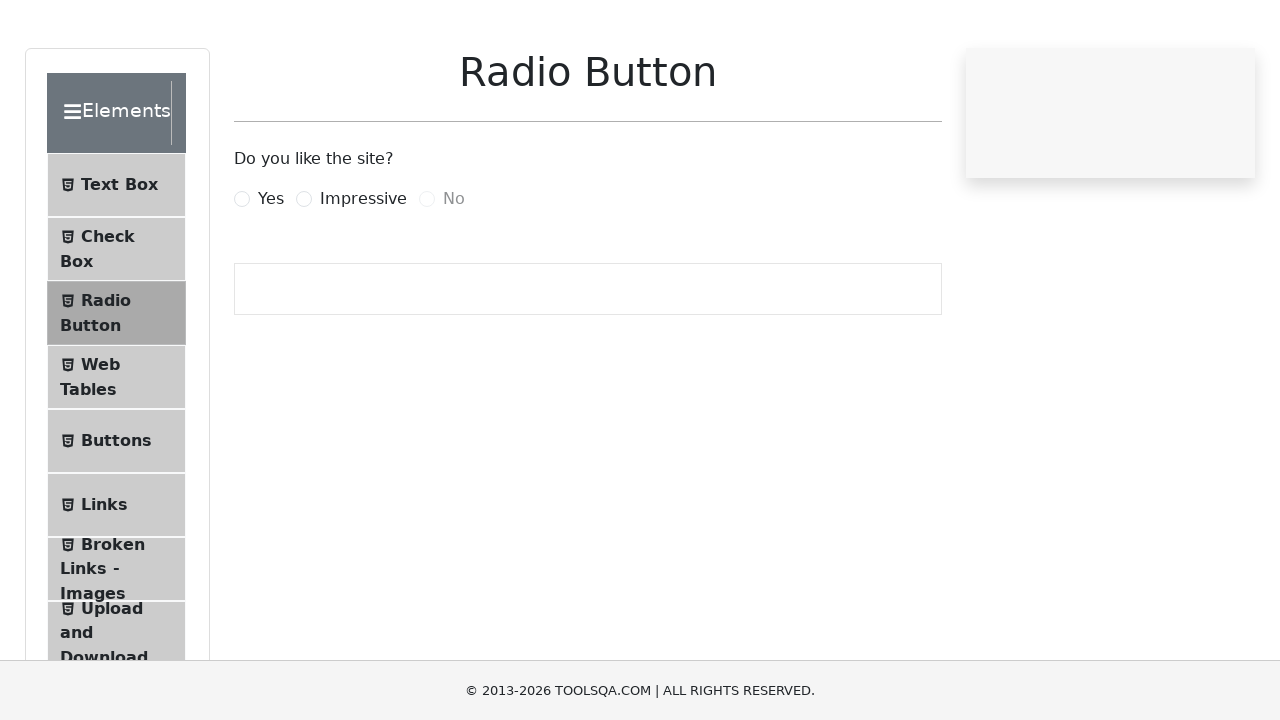

Clicked the 'Yes' radio button again after page reload at (271, 275) on label[for='yesRadio']
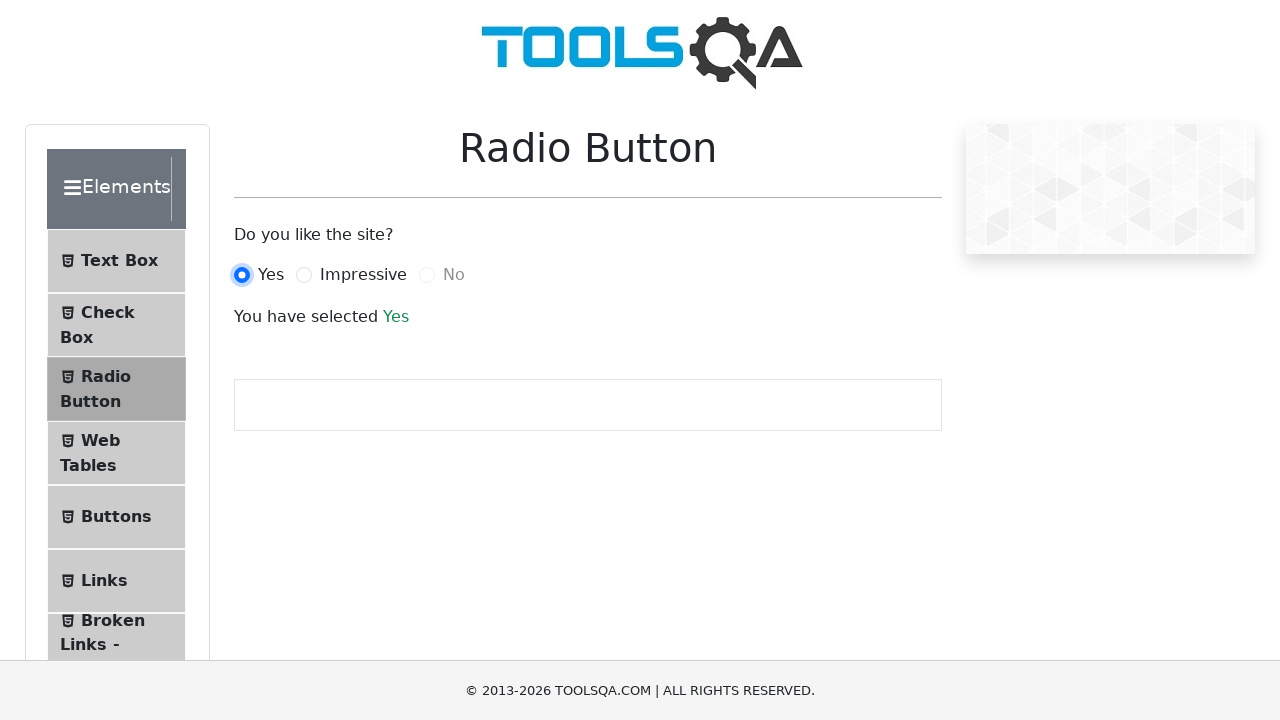

Waited for success message to appear and verified 'Yes' radio button selection
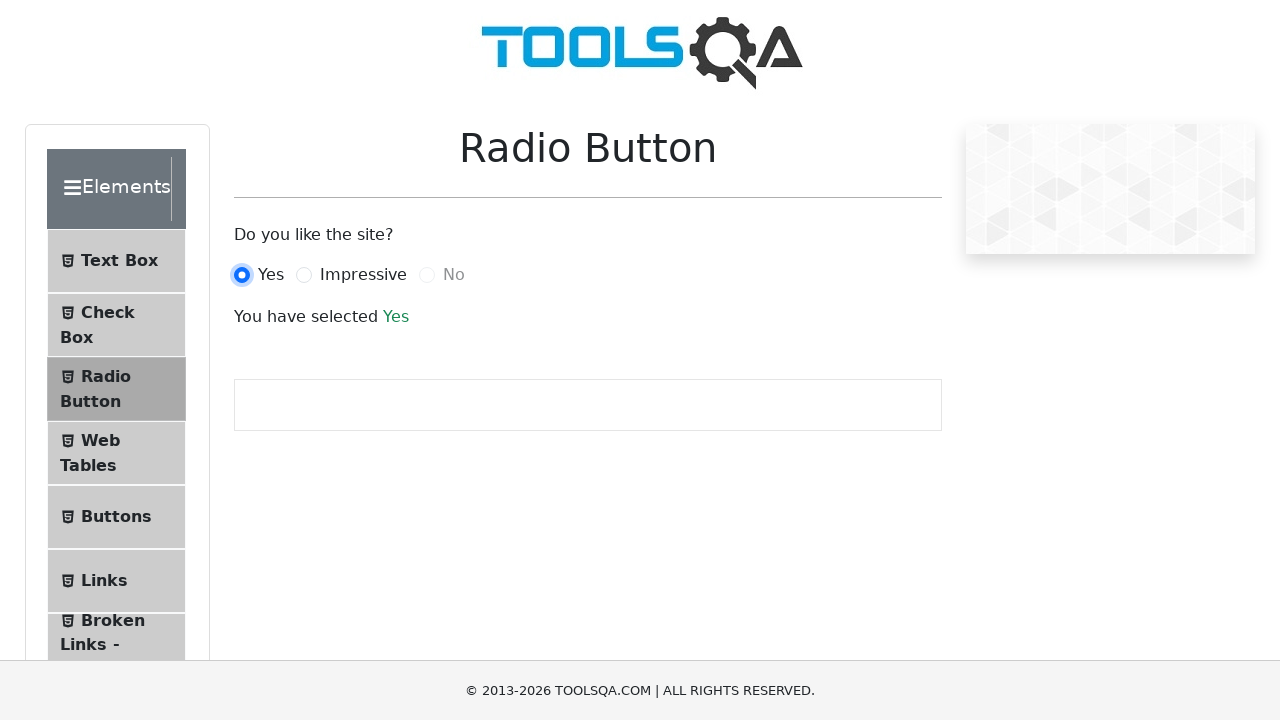

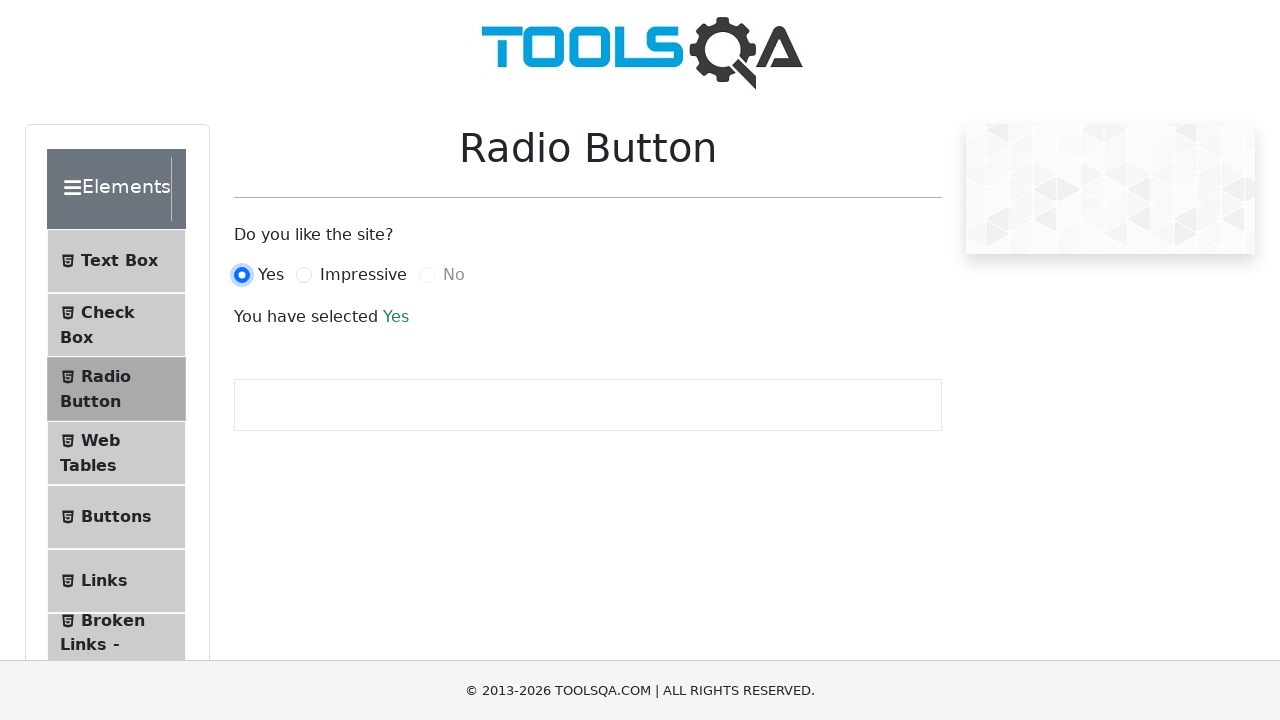